Tests that entering an empty string removes the todo item

Starting URL: https://demo.playwright.dev/todomvc

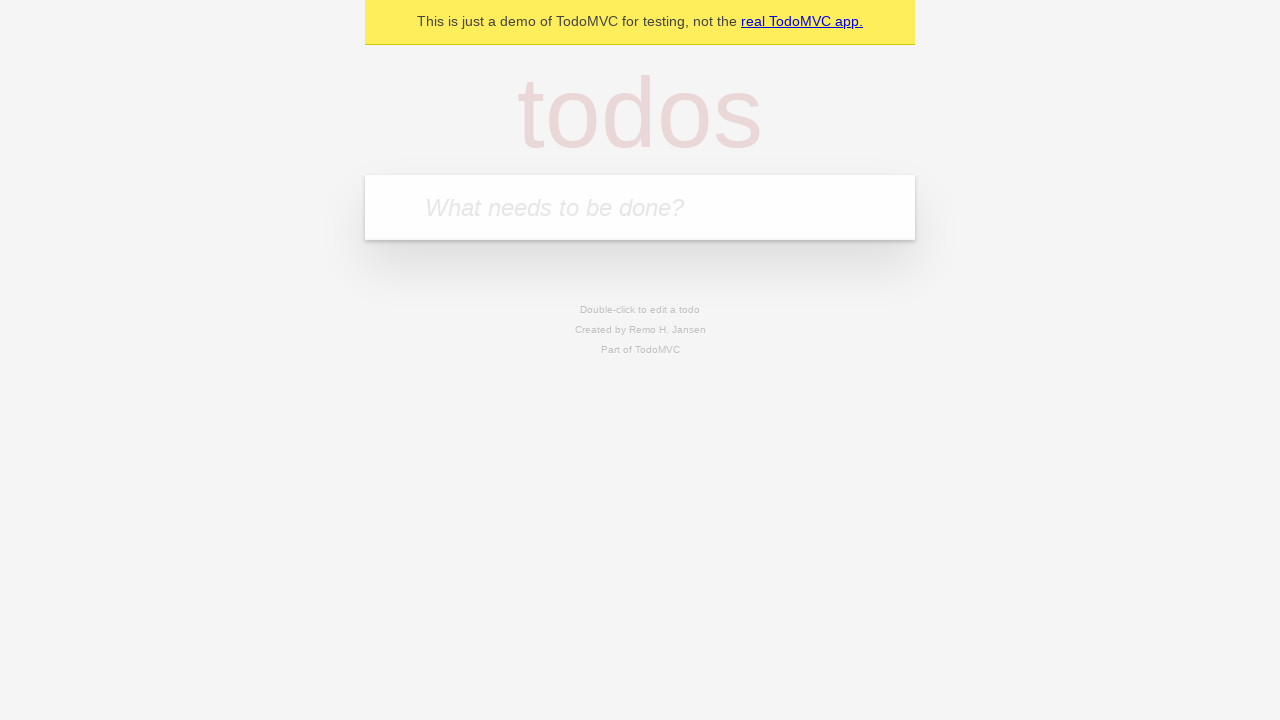

Filled todo input with 'buy some cheese' on internal:attr=[placeholder="What needs to be done?"i]
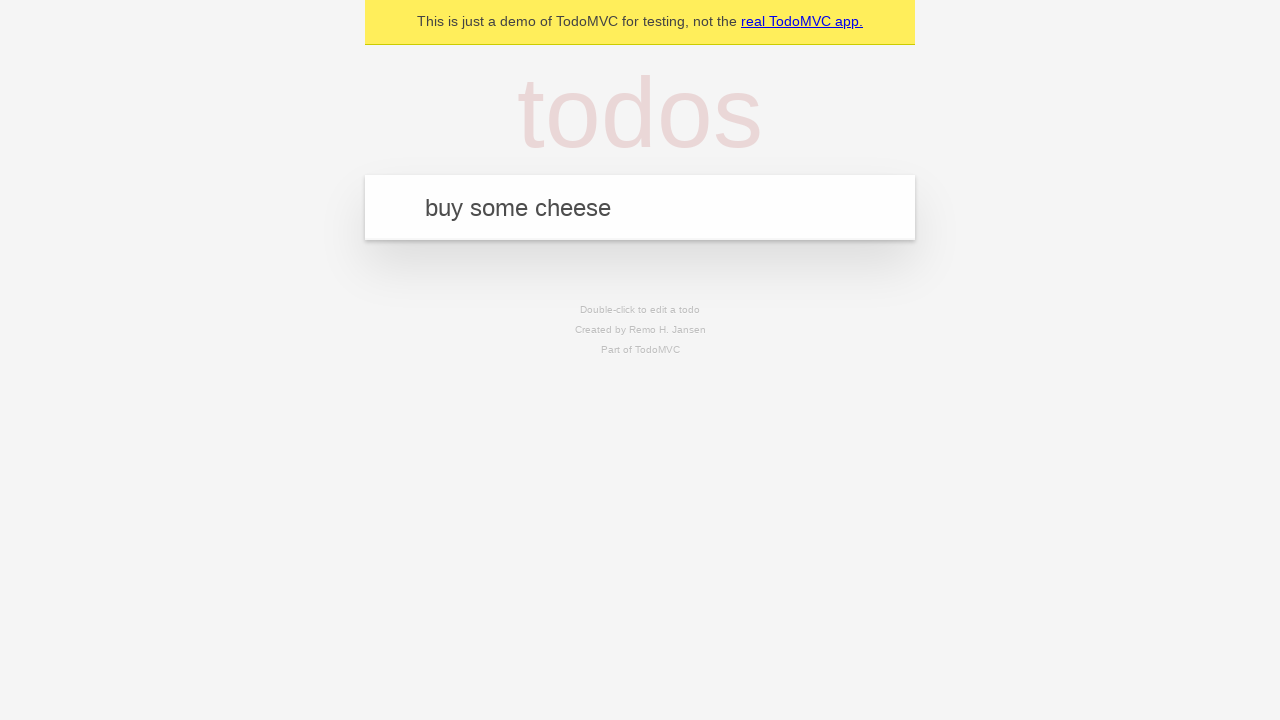

Pressed Enter to add first todo on internal:attr=[placeholder="What needs to be done?"i]
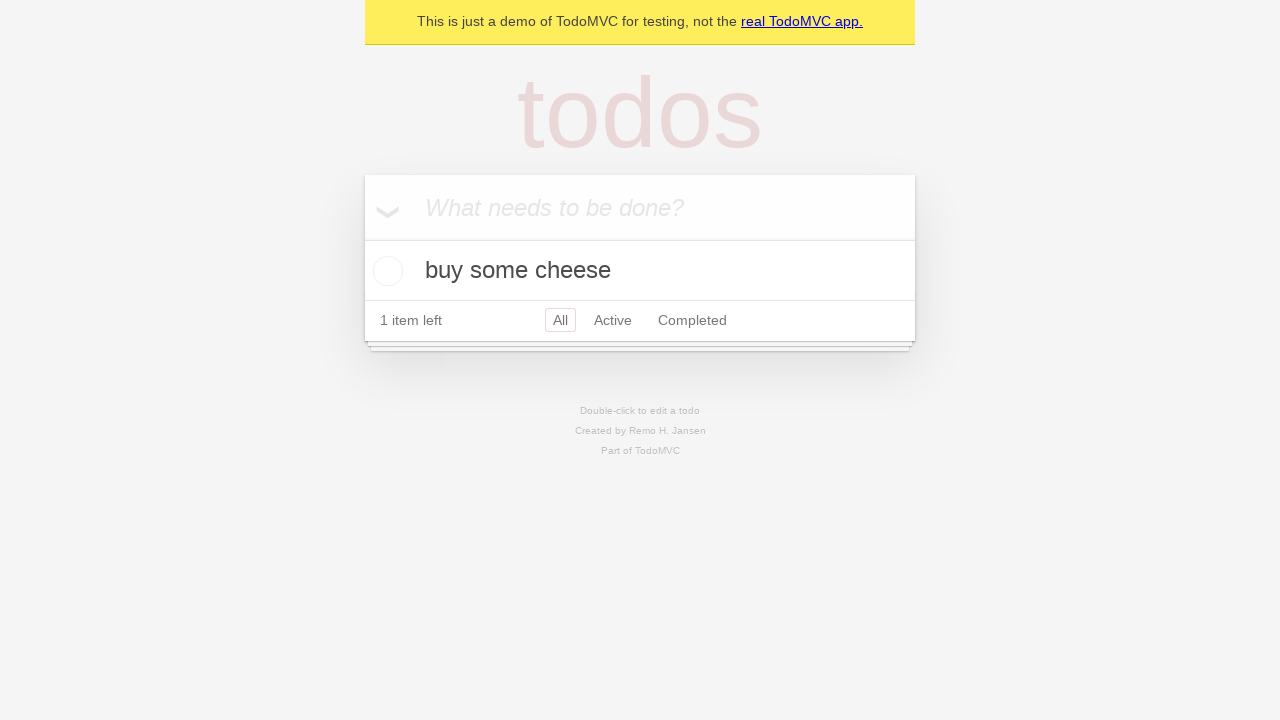

Filled todo input with 'feed the cat' on internal:attr=[placeholder="What needs to be done?"i]
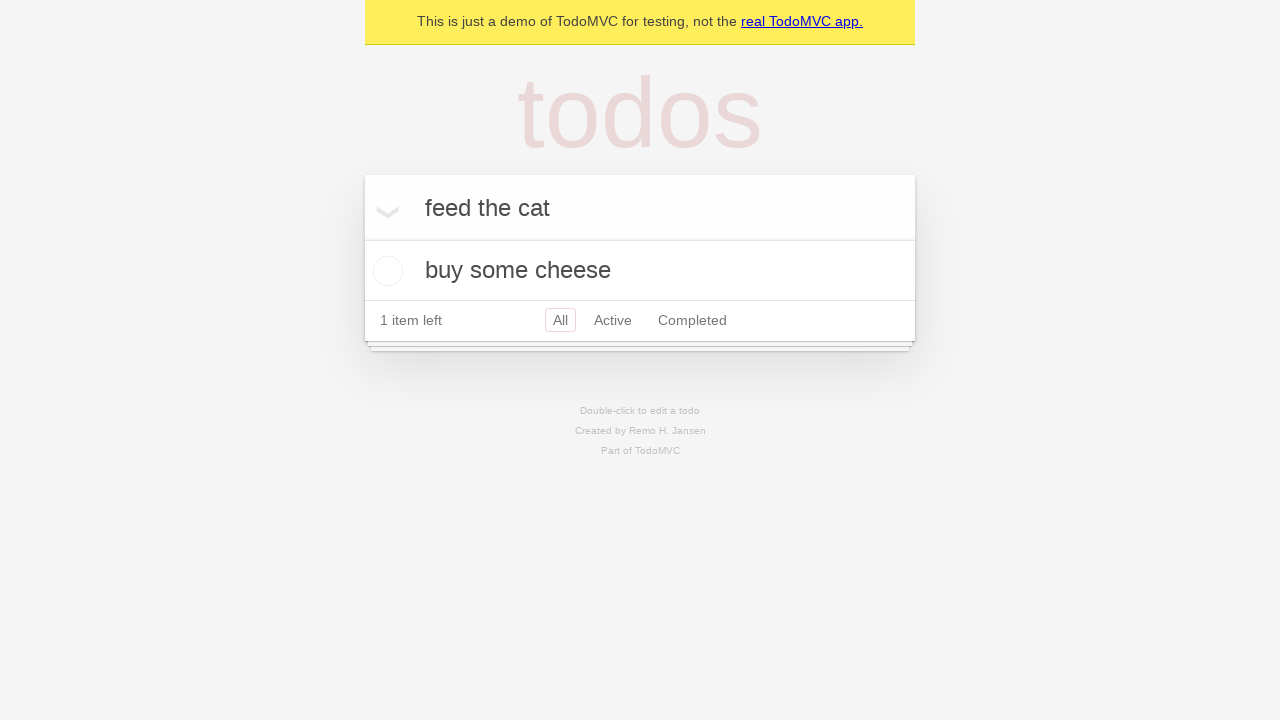

Pressed Enter to add second todo on internal:attr=[placeholder="What needs to be done?"i]
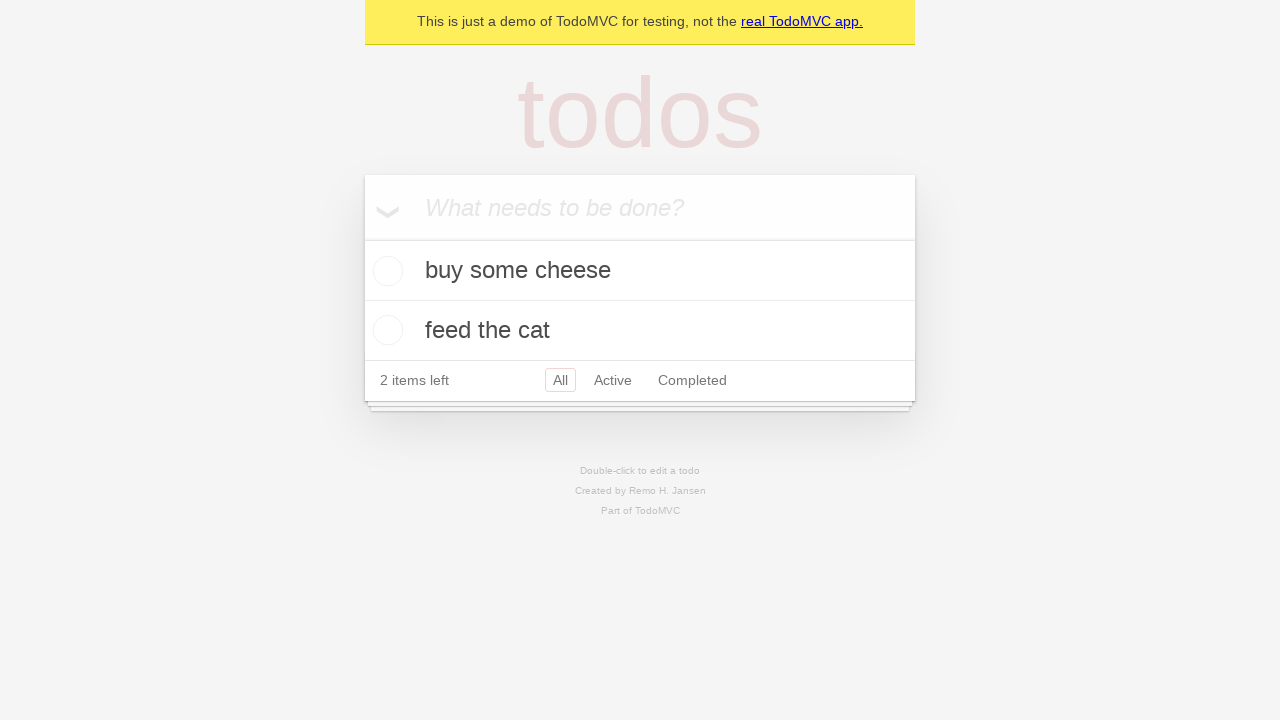

Filled todo input with 'book a doctors appointment' on internal:attr=[placeholder="What needs to be done?"i]
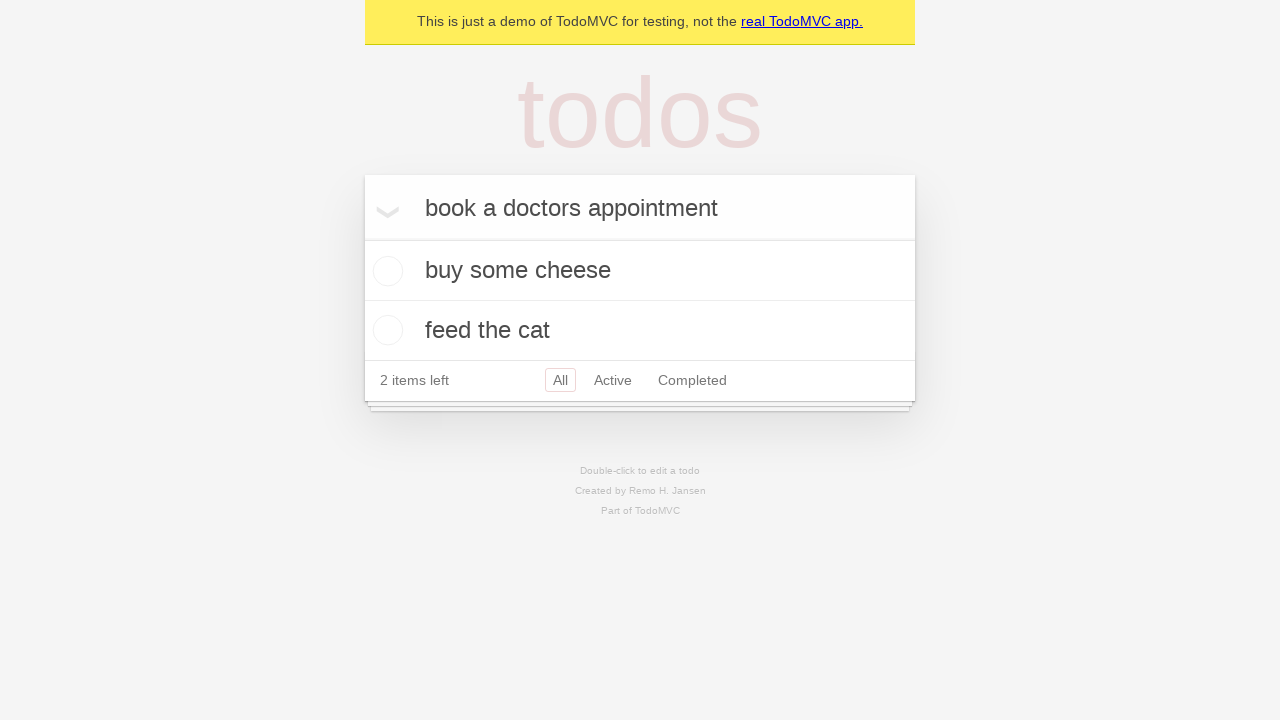

Pressed Enter to add third todo on internal:attr=[placeholder="What needs to be done?"i]
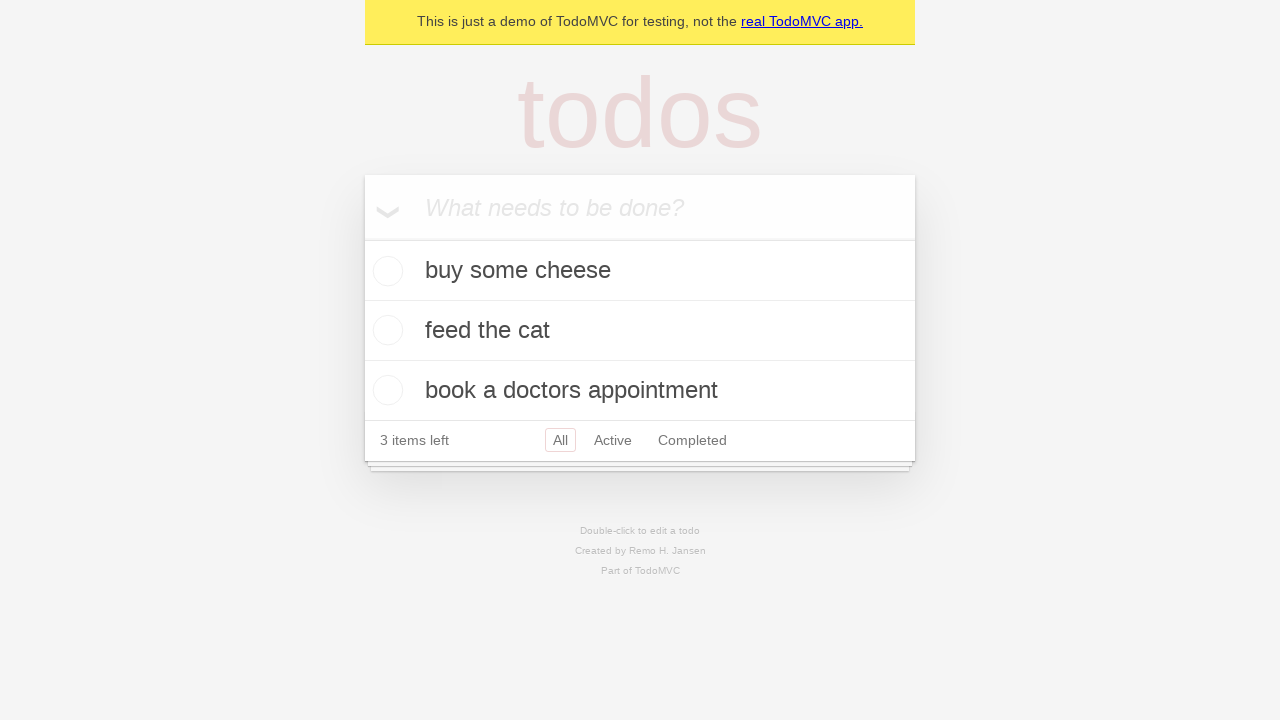

Double-clicked second todo to enter edit mode at (640, 331) on internal:testid=[data-testid="todo-item"s] >> nth=1
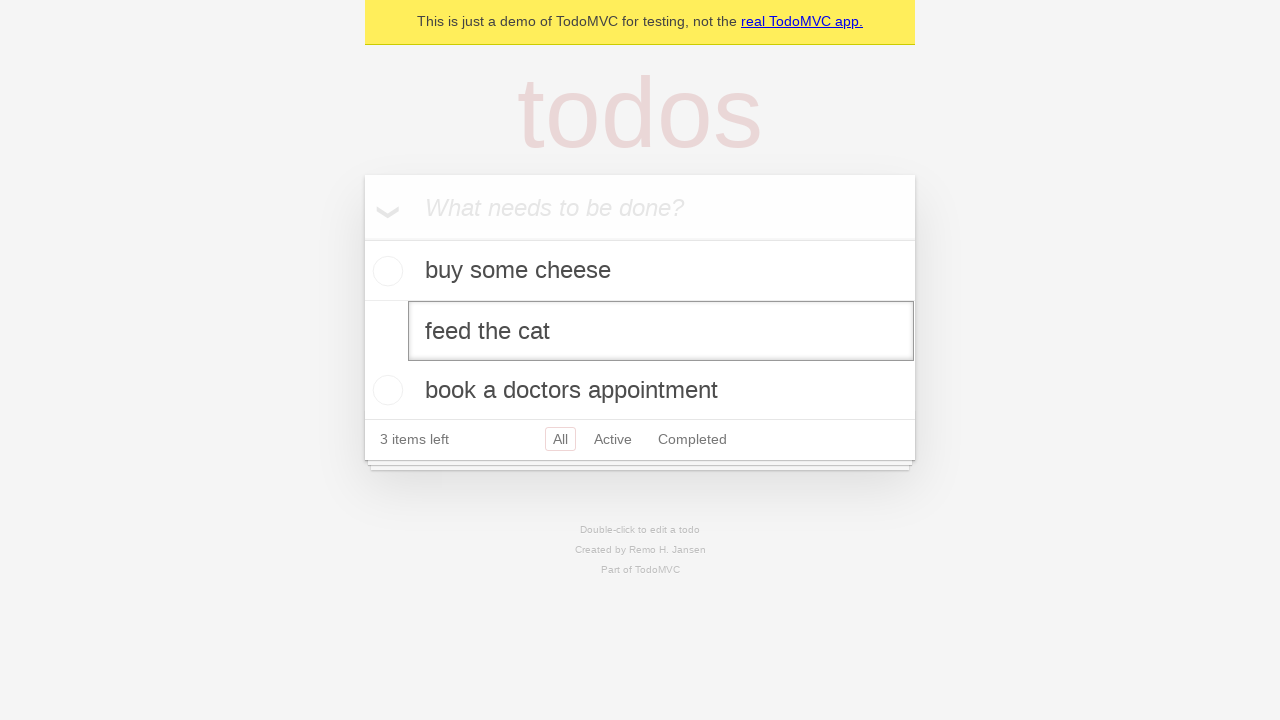

Cleared the todo text by filling with empty string on internal:testid=[data-testid="todo-item"s] >> nth=1 >> internal:role=textbox[nam
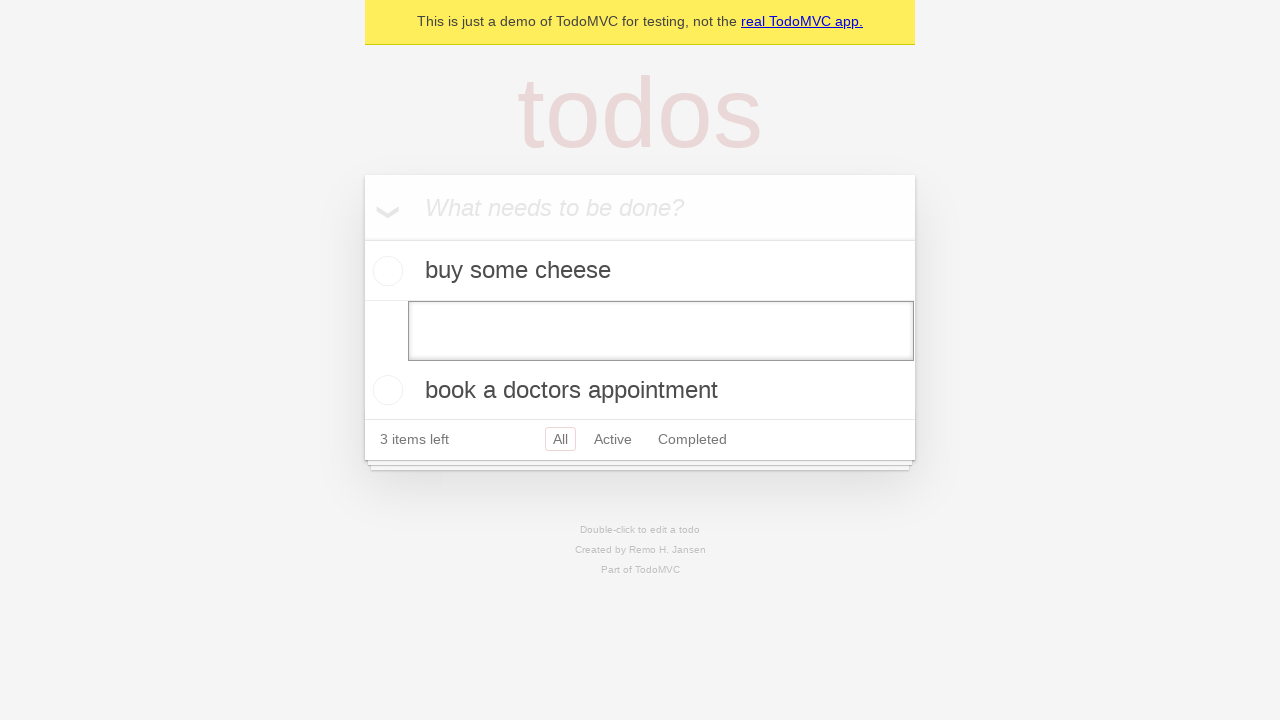

Pressed Enter to confirm empty todo removal on internal:testid=[data-testid="todo-item"s] >> nth=1 >> internal:role=textbox[nam
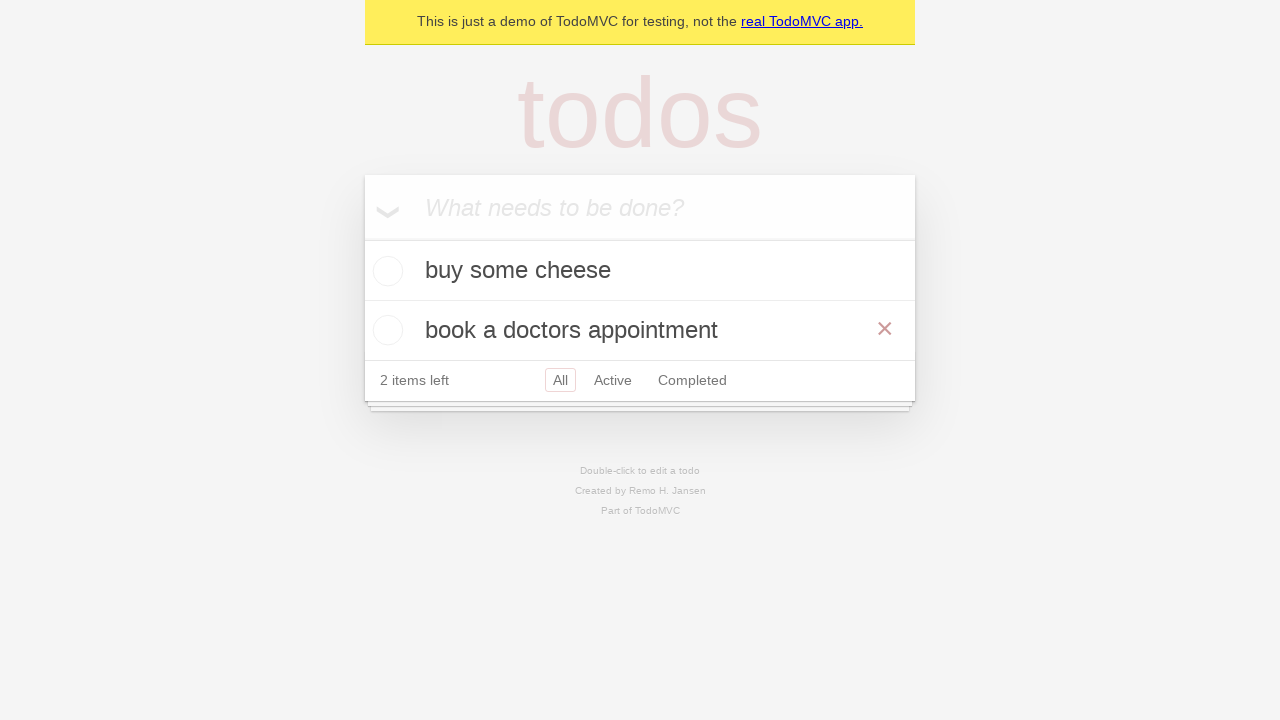

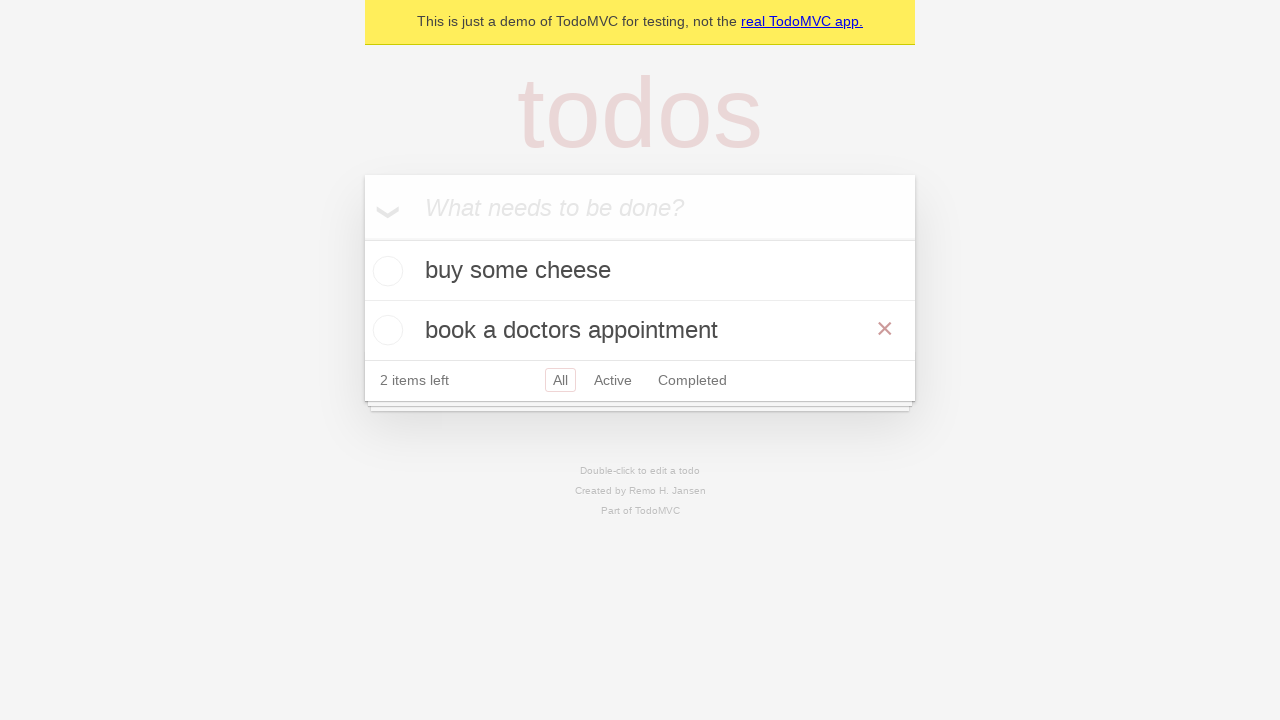